Fills out a form with first name, last name, city, and country fields, then submits it and handles the resulting alert

Starting URL: http://suninjuly.github.io/find_xpath_form

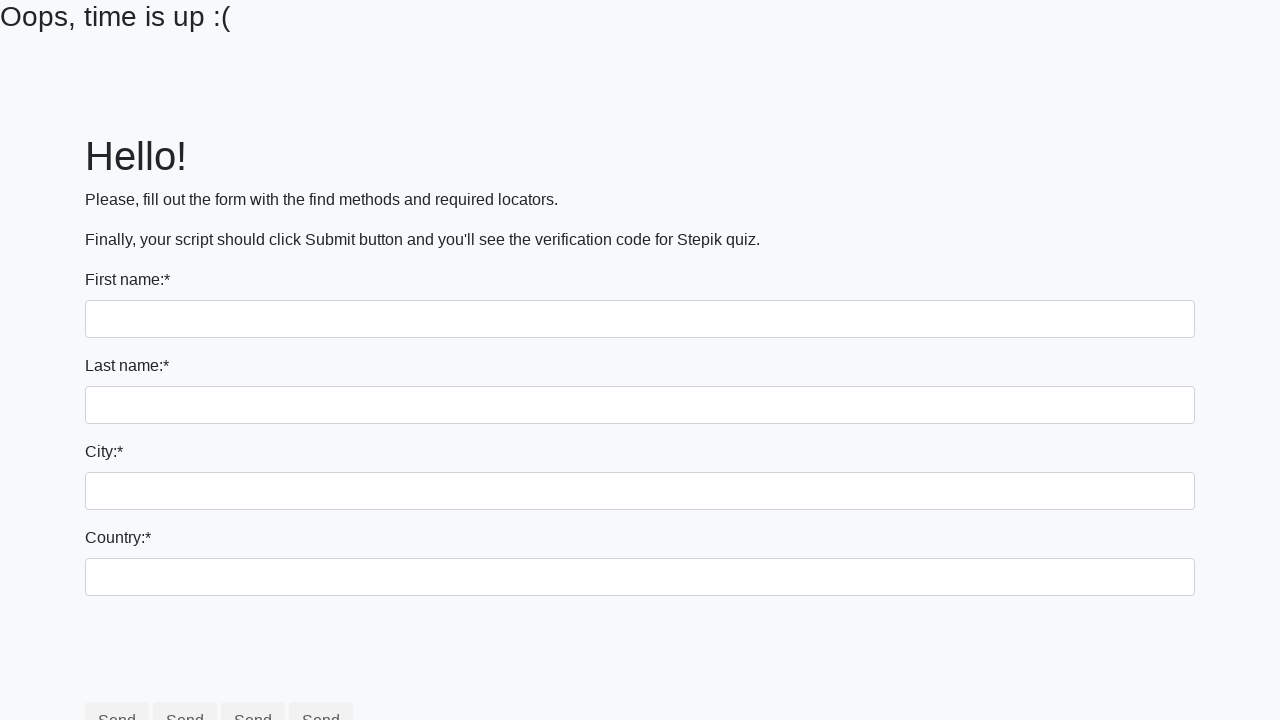

Navigated to form page
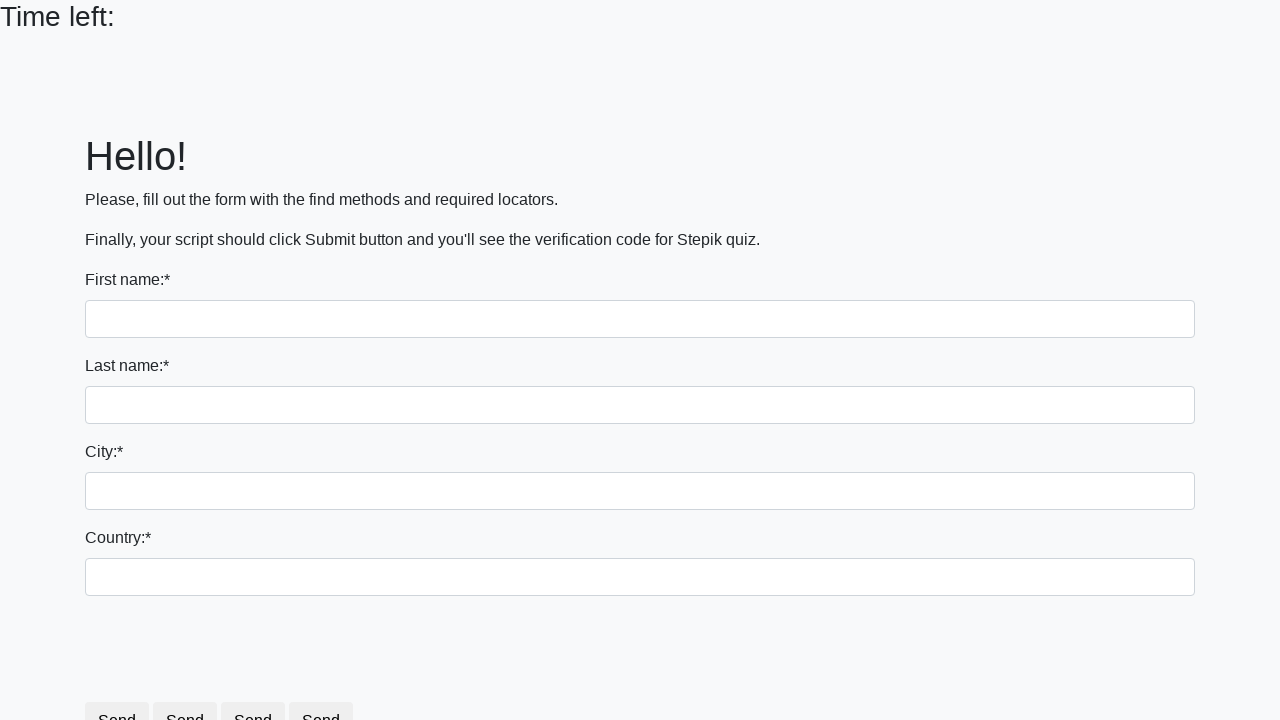

Filled first name field with 'Max' on input[name='first_name']
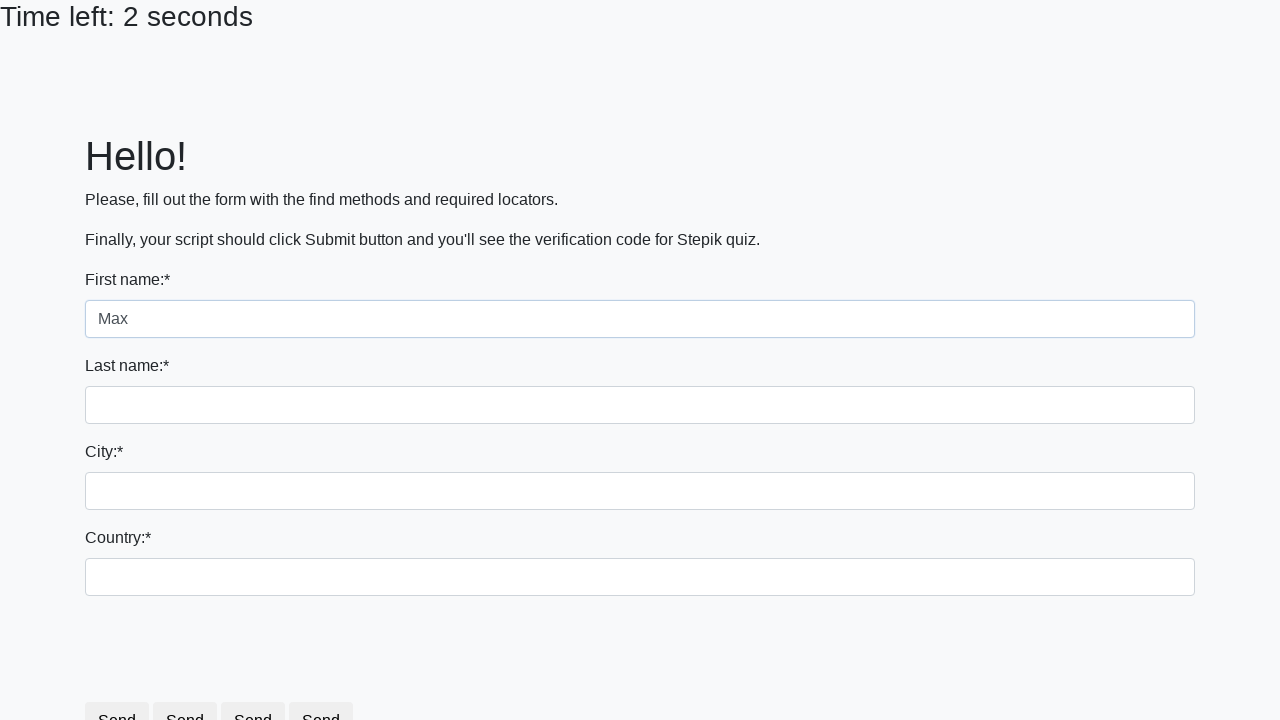

Filled last name field with 'Xam' on input[name='last_name']
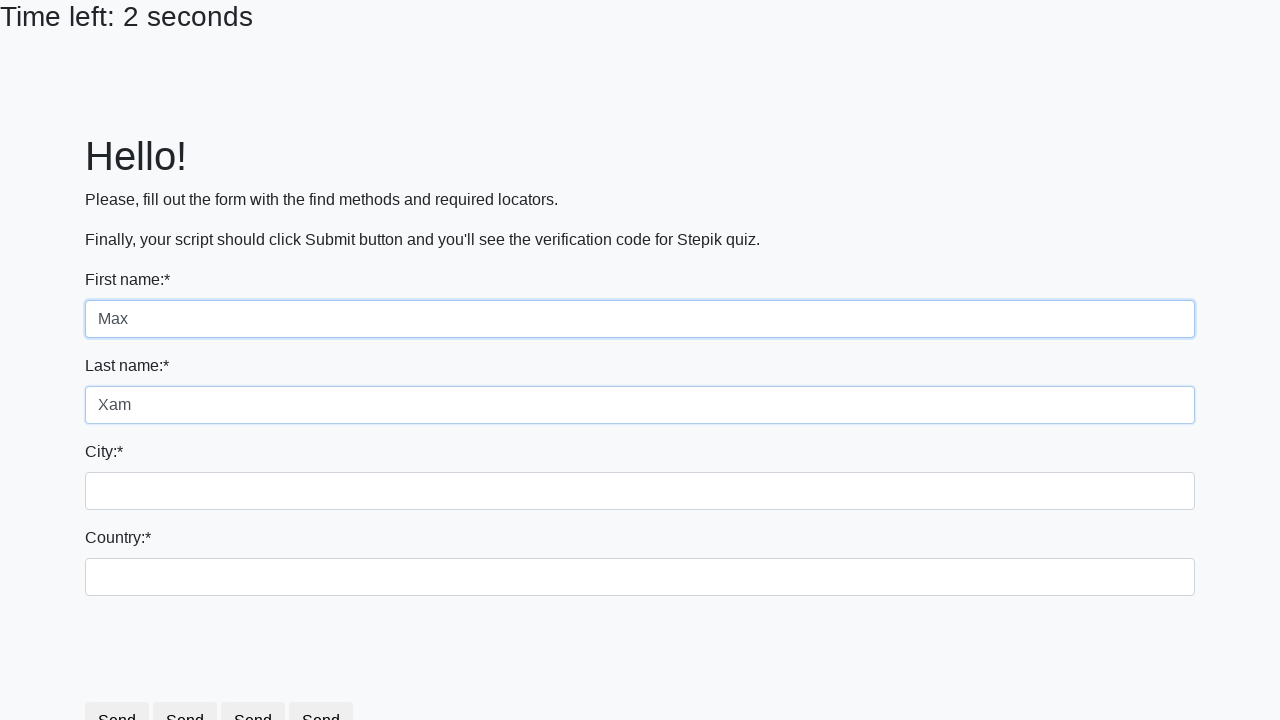

Filled city field with 'MSK' on .city
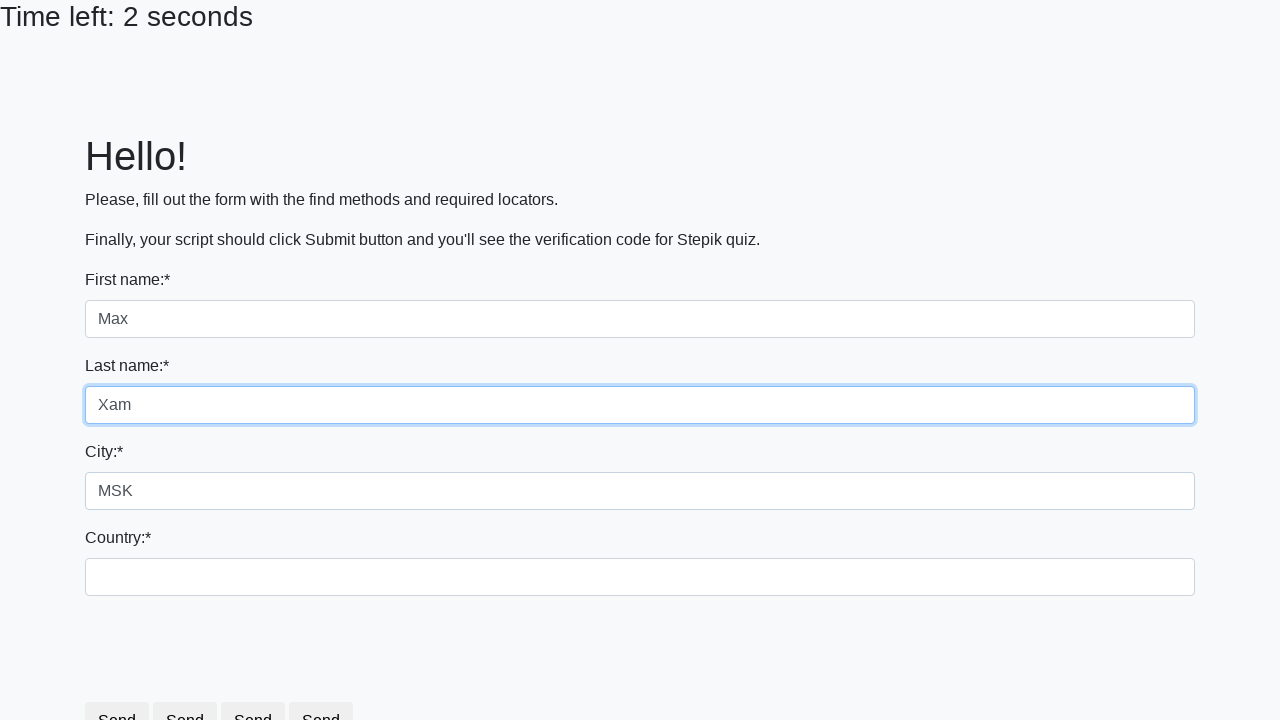

Filled country field with 'RUS' on #country
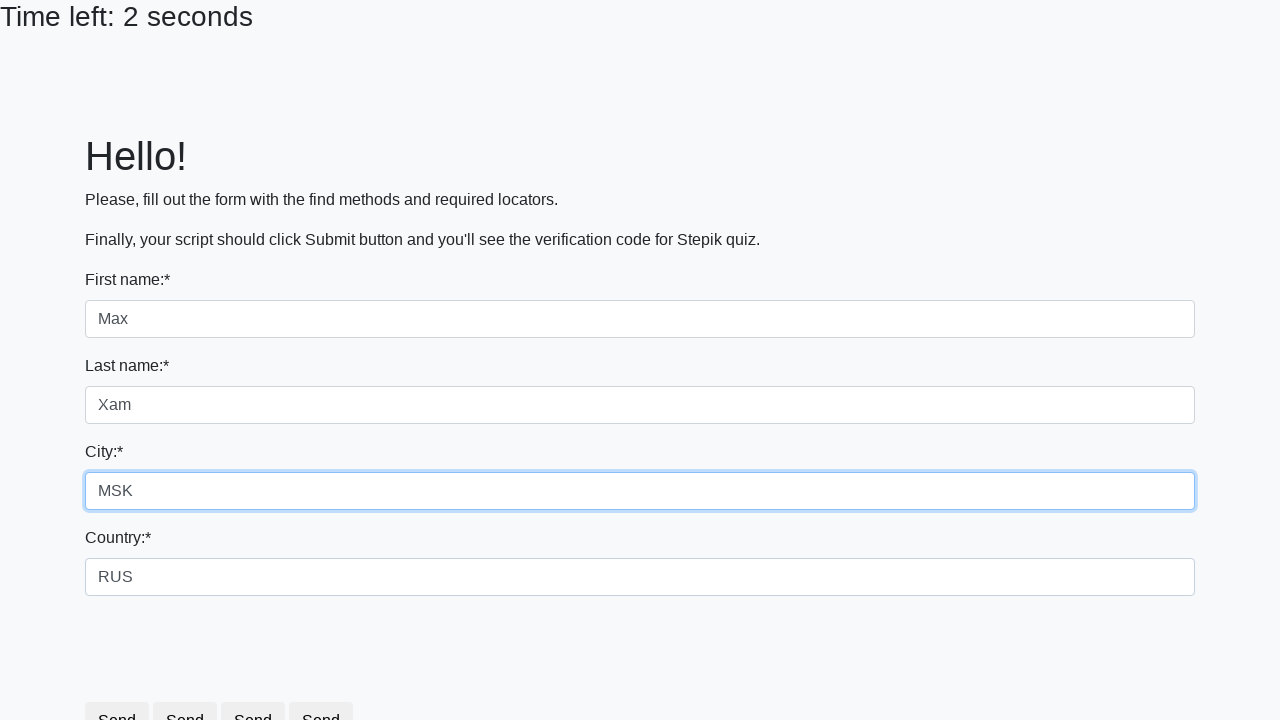

Set up alert dialog handler to accept dialogs
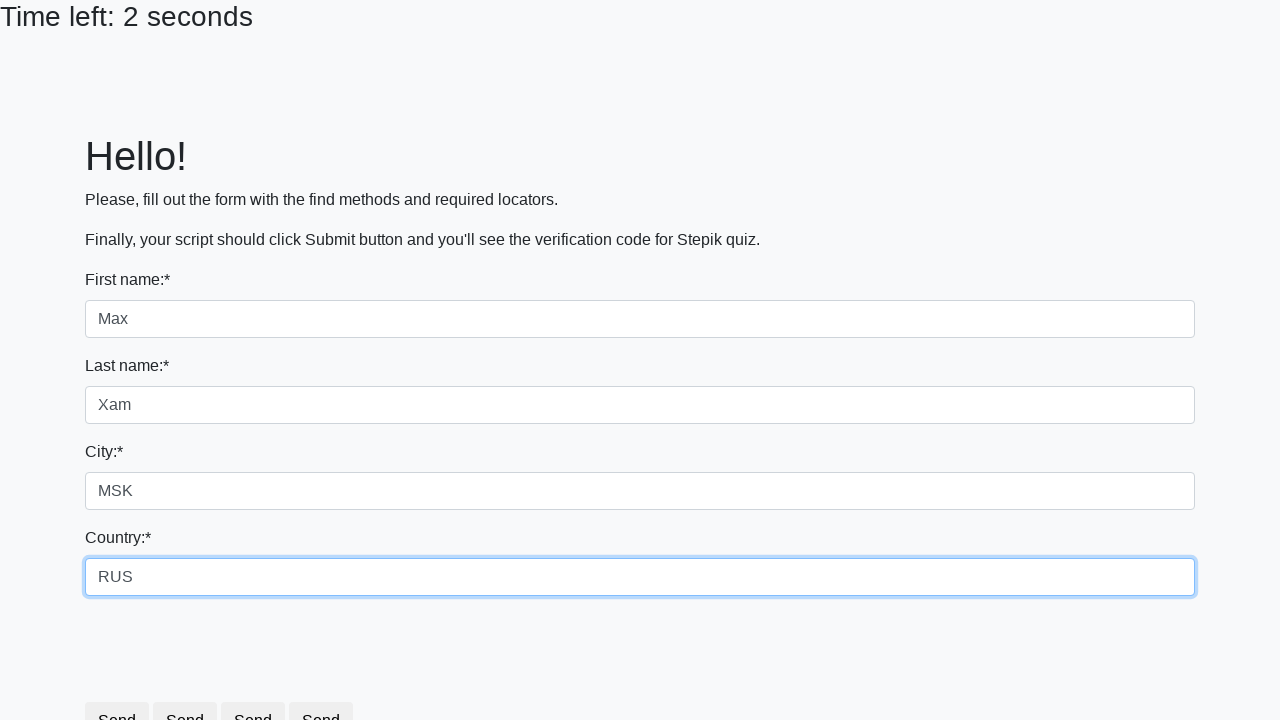

Clicked Submit button to submit form at (259, 685) on xpath=//button[contains(text(), 'Submit')]
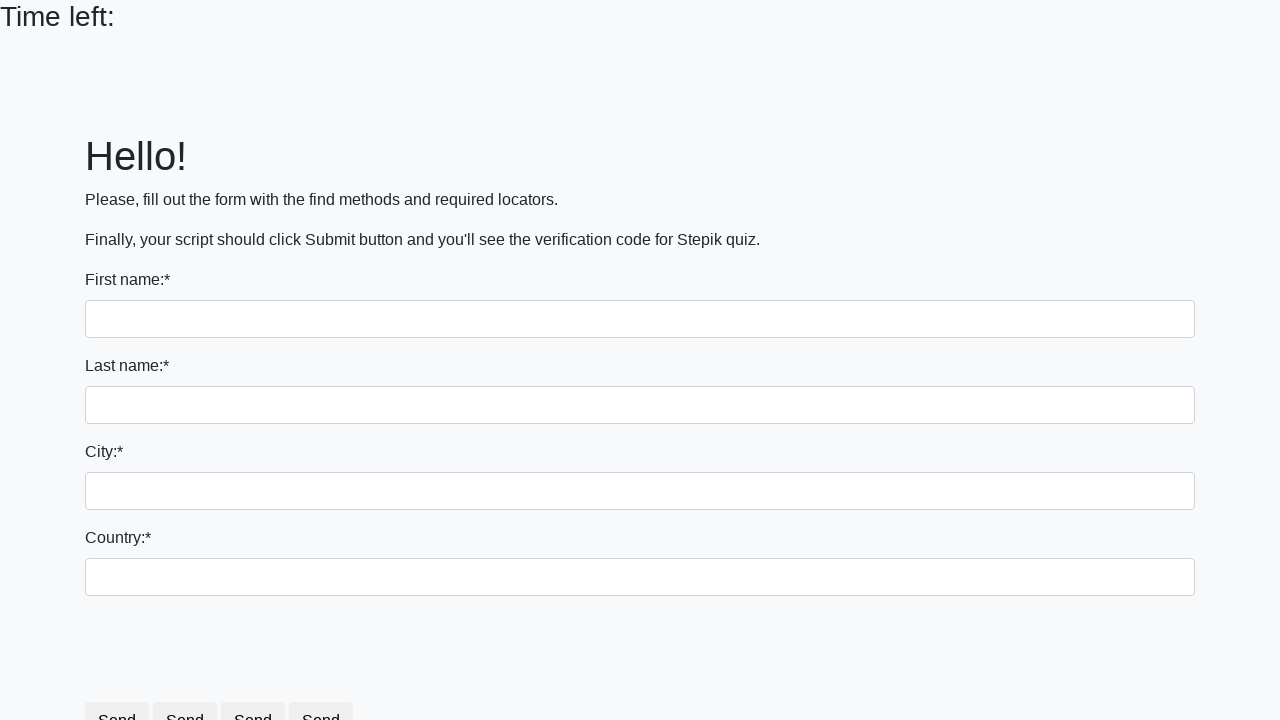

Waited for alert dialog to appear and be accepted
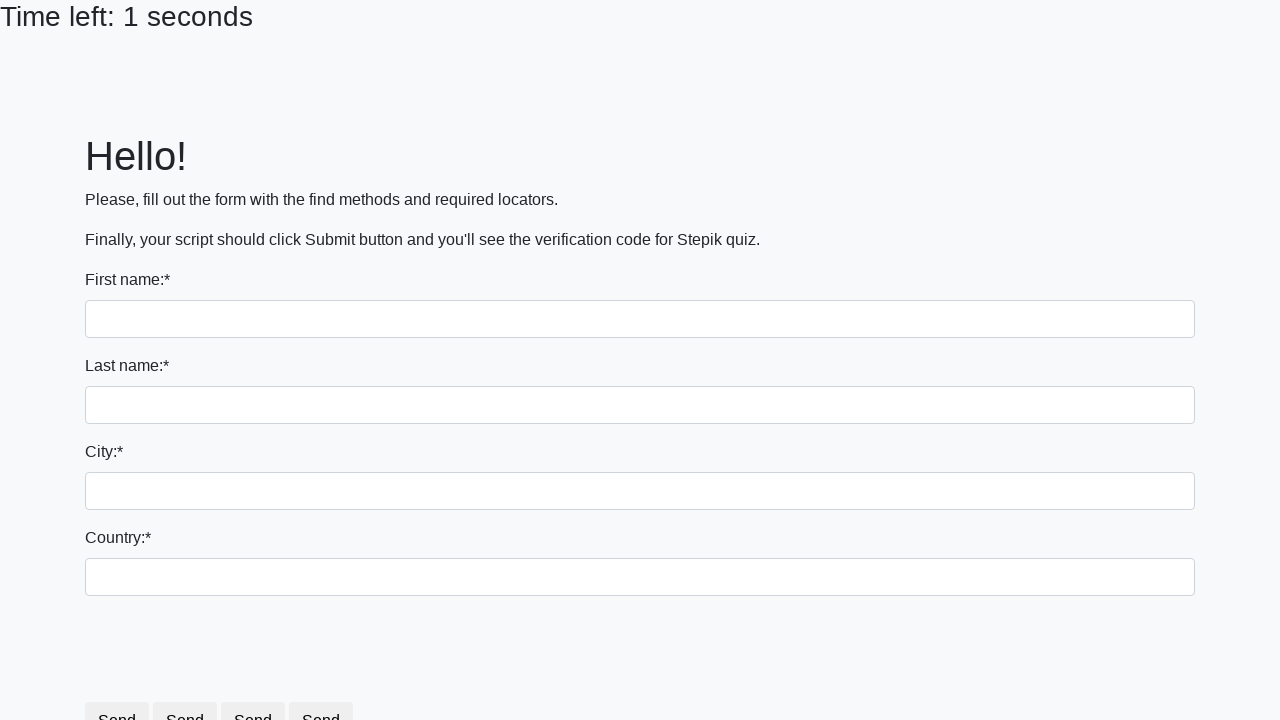

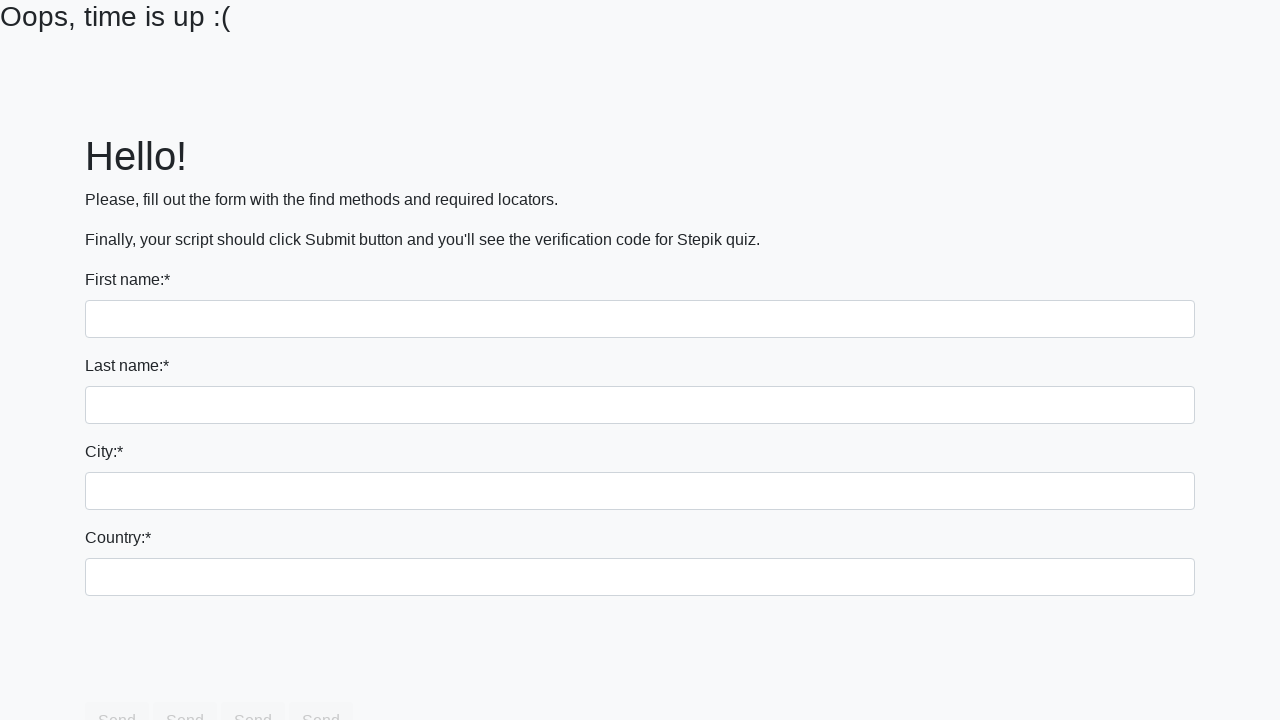